Tests product search functionality by searching for 'ca', verifying 4 products are displayed, clicking add to cart on specific products, and using a loop to add 'Carrot' product to cart

Starting URL: https://rahulshettyacademy.com/seleniumPractise/#/

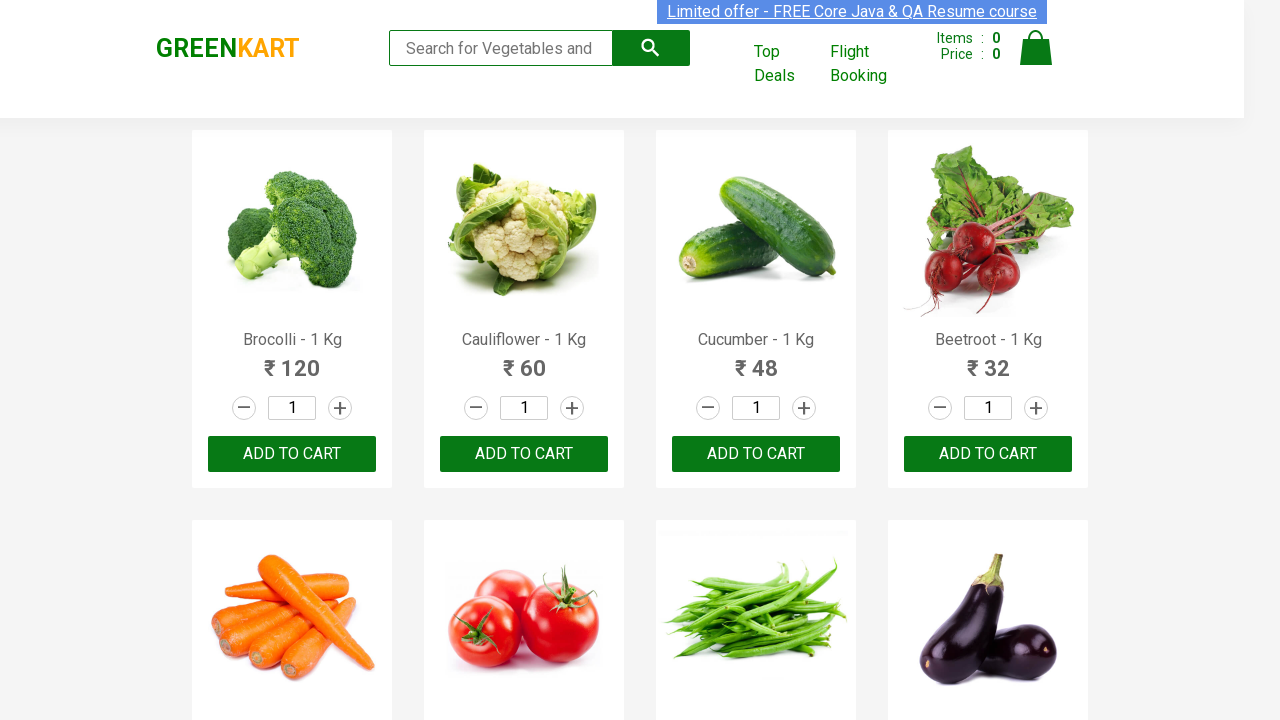

Filled search box with 'ca' on .search-keyword
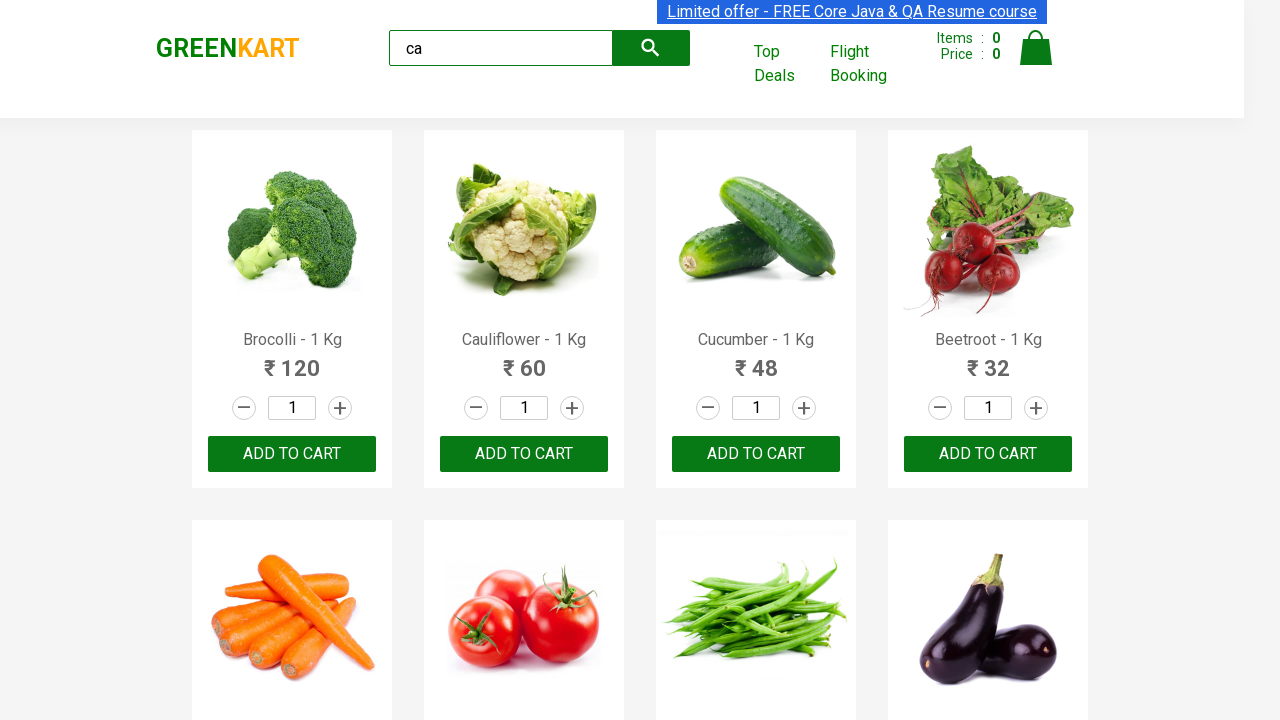

Clicked search button at (651, 48) on .search-button
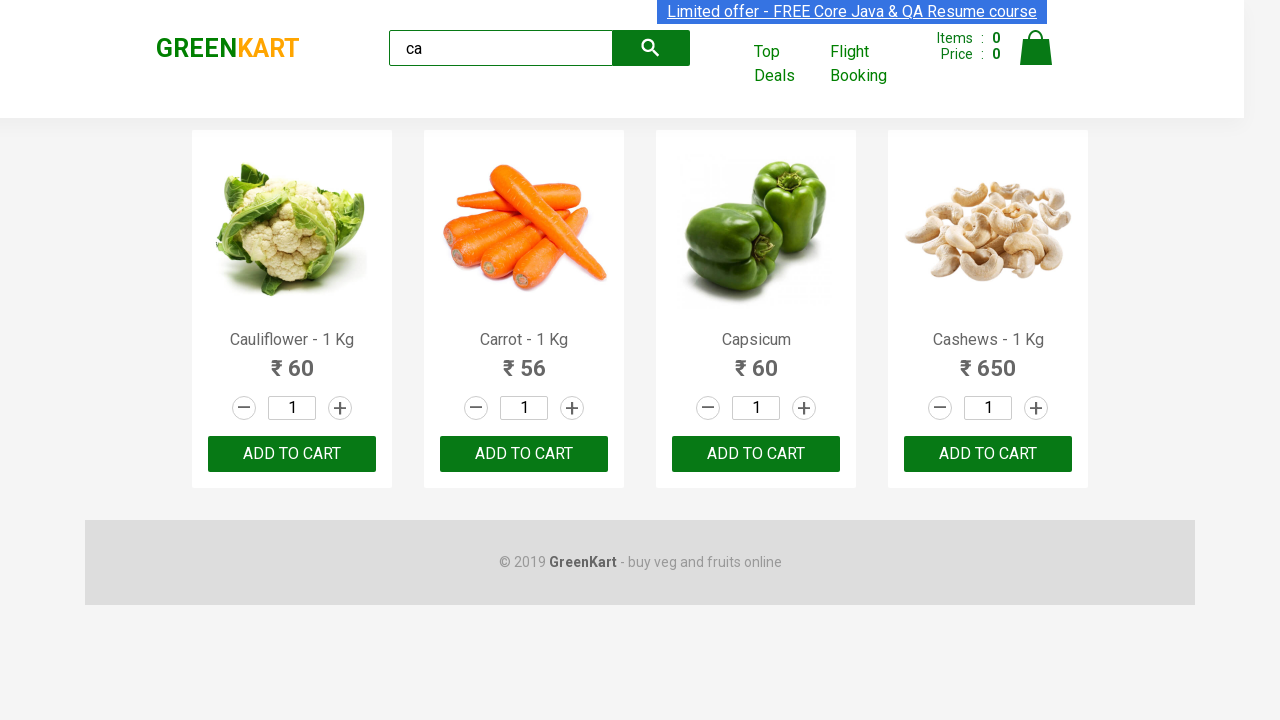

Waited for products to load
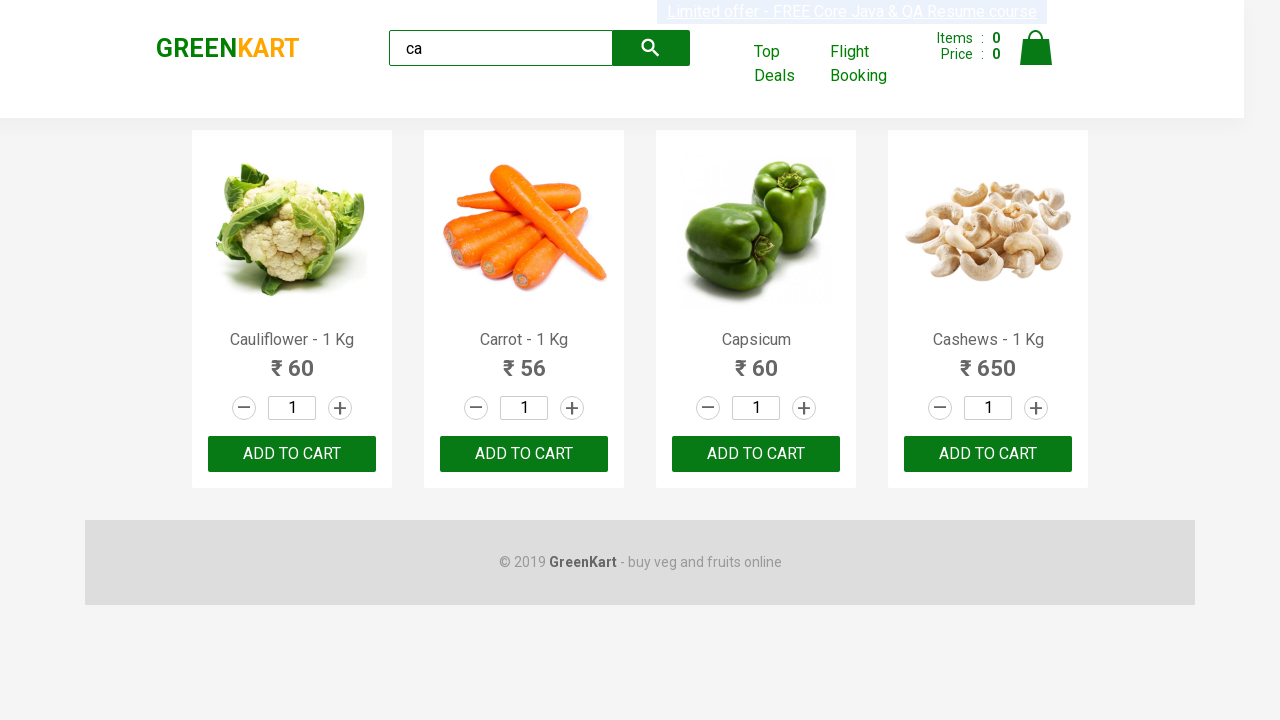

Located all products on page
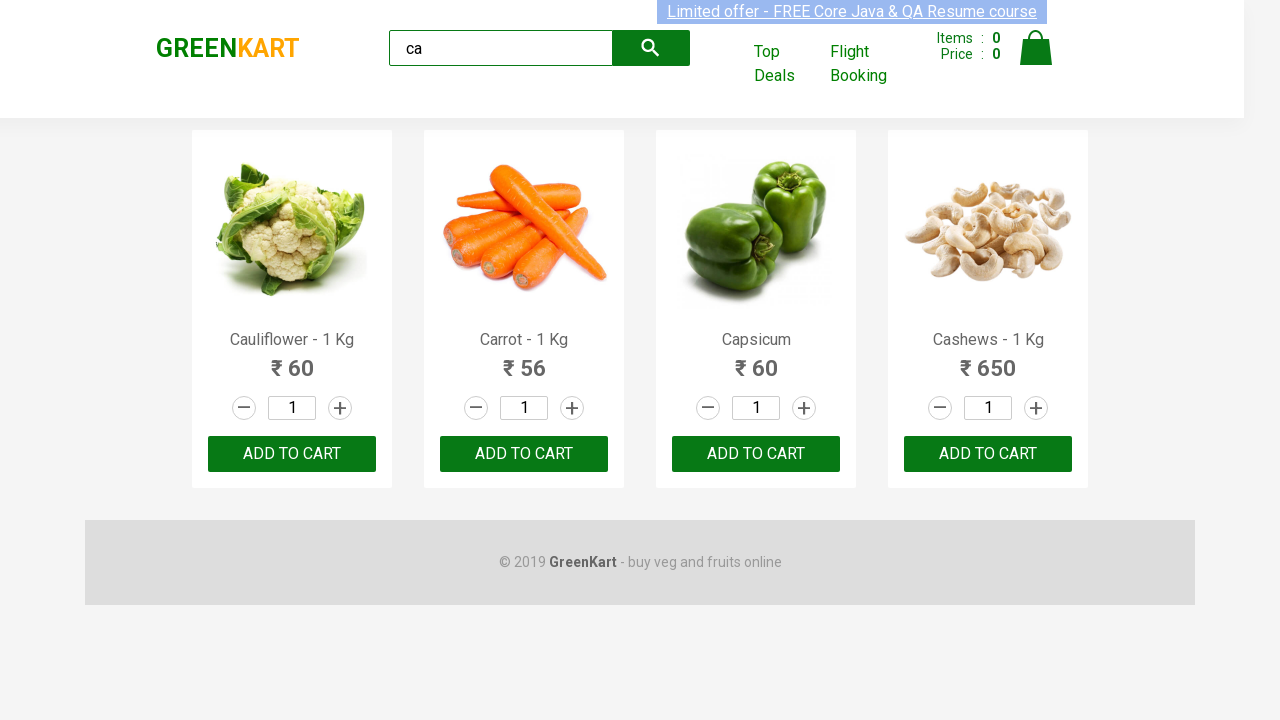

Verified that exactly 4 products are displayed
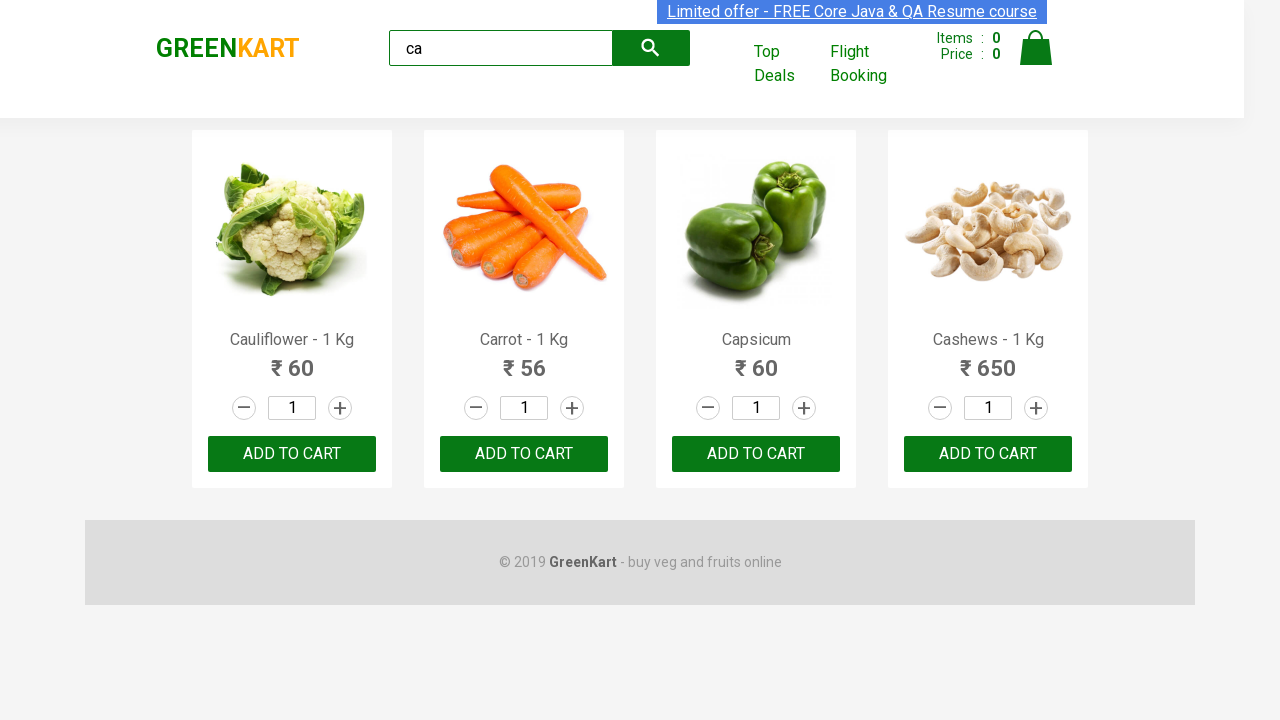

Clicked ADD TO CART on the third product at (756, 454) on .products .product >> nth=2 >> text=ADD TO CART
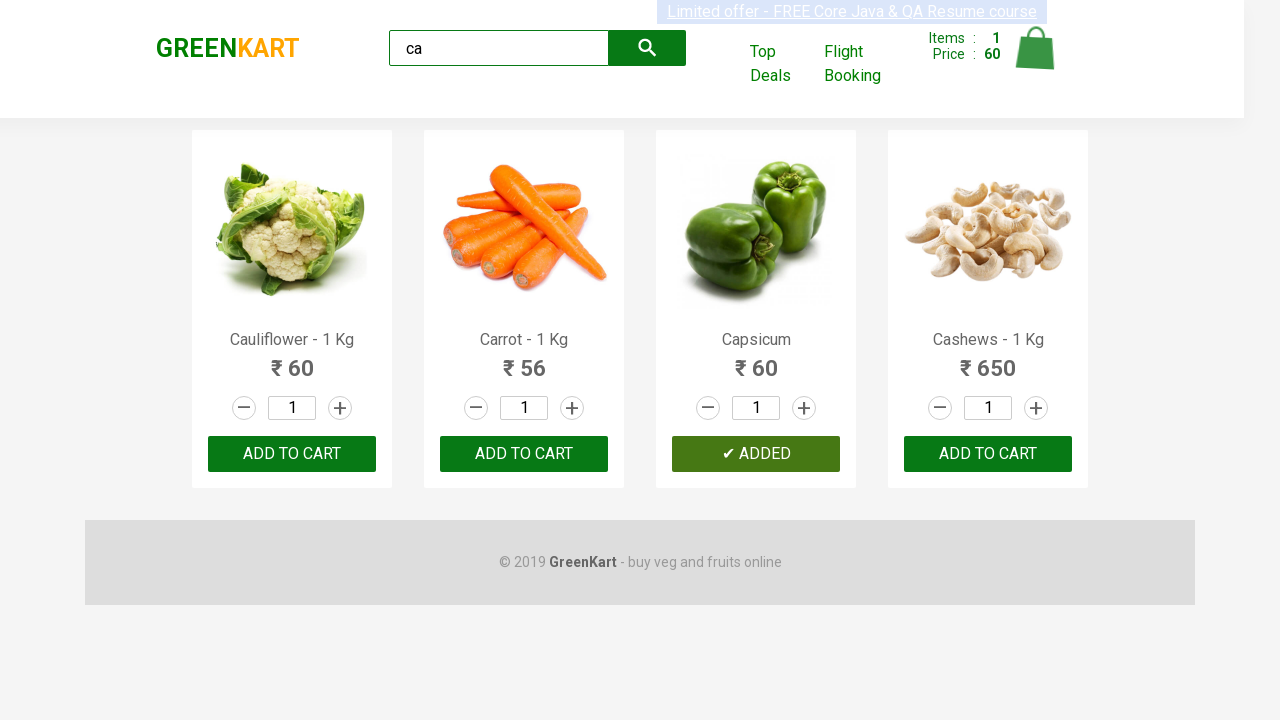

Retrieved product name: Cauliflower - 1 Kg
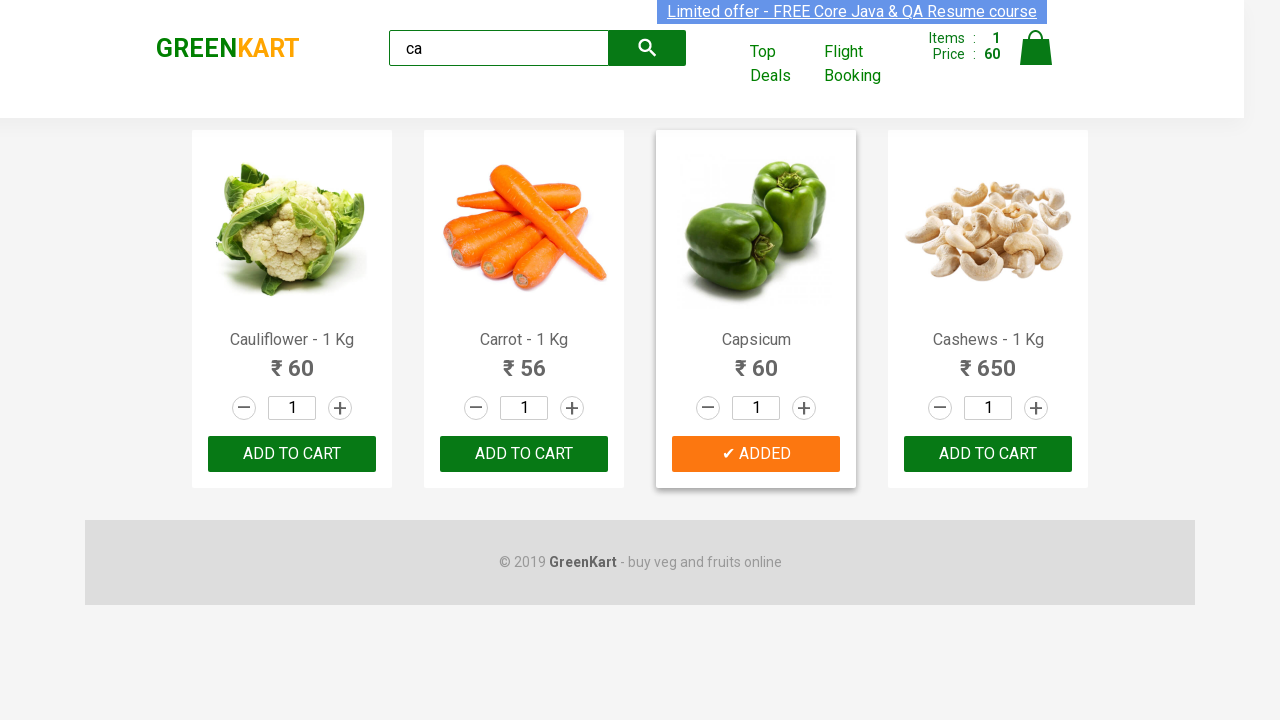

Retrieved product name: Carrot - 1 Kg
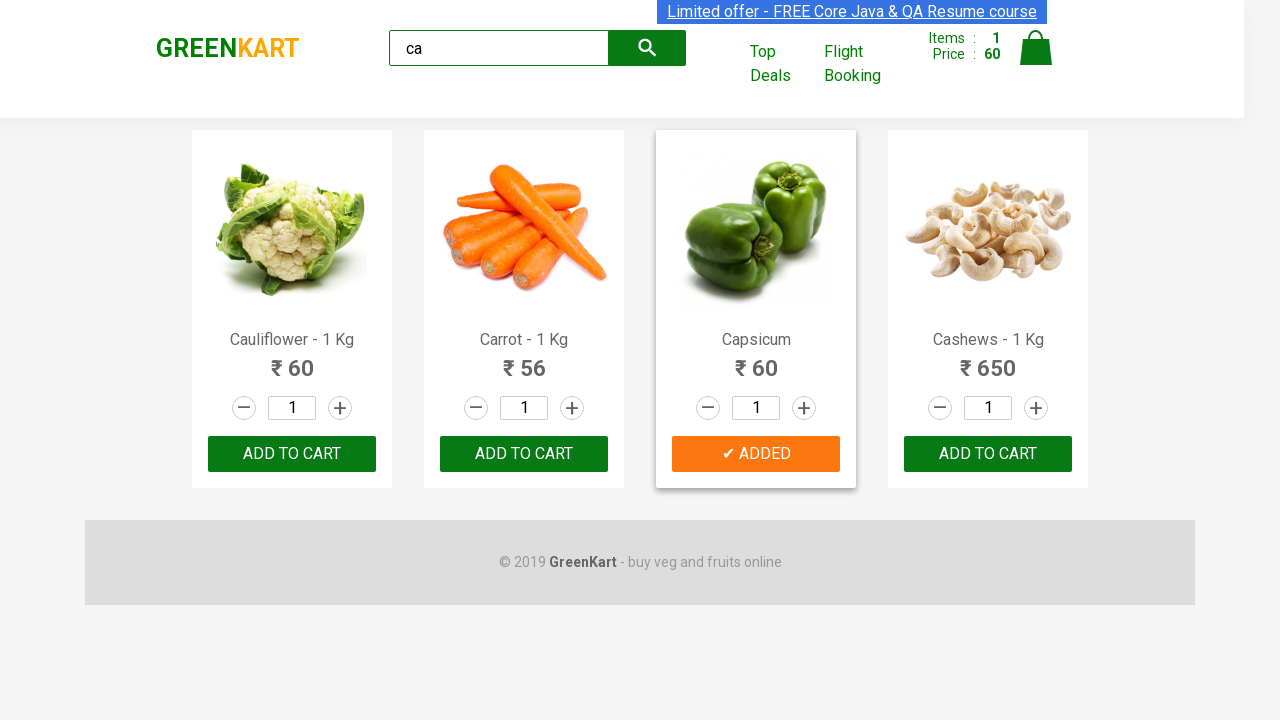

Clicked ADD TO CART for Carrot product at (524, 454) on .products .product >> nth=1 >> button
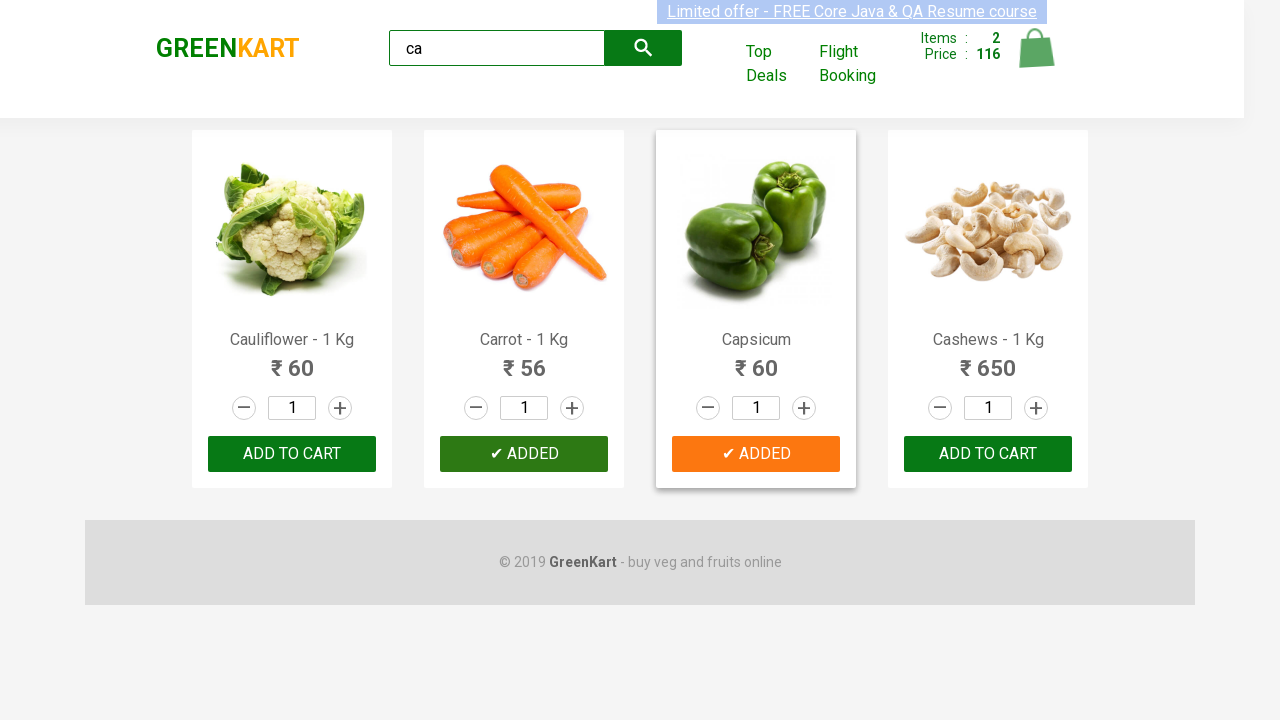

Retrieved product name: Capsicum
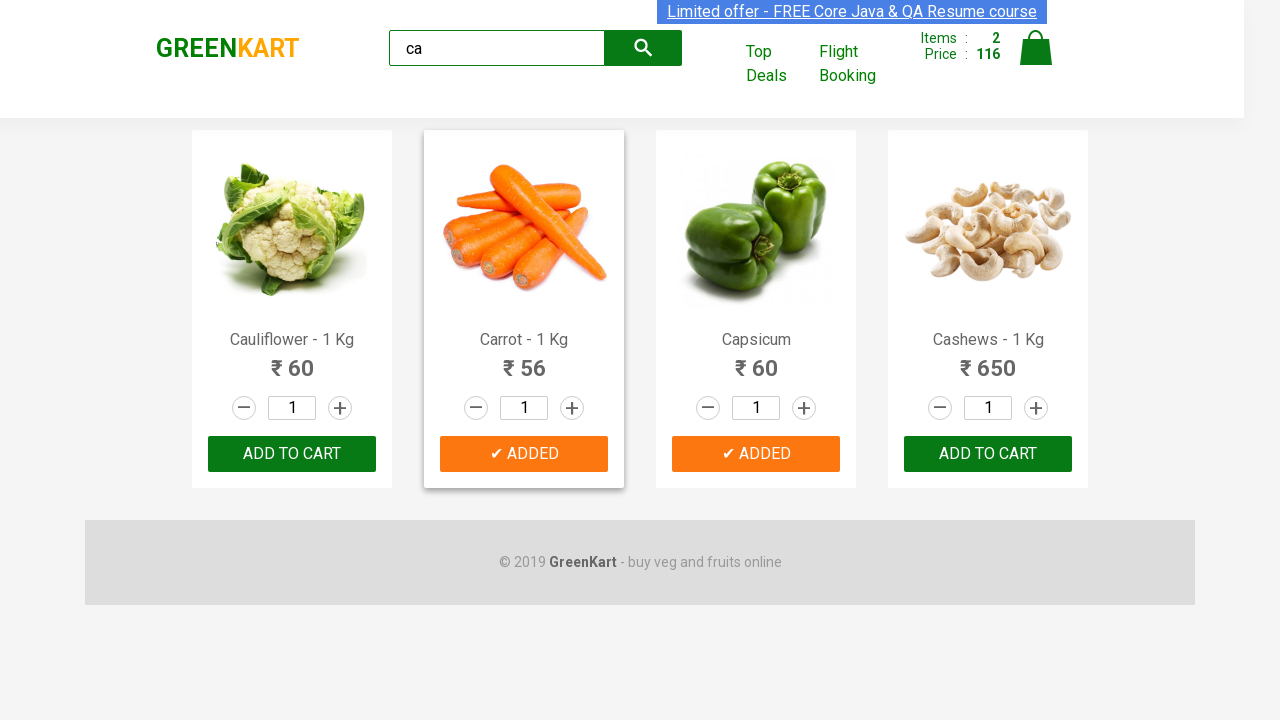

Retrieved product name: Cashews - 1 Kg
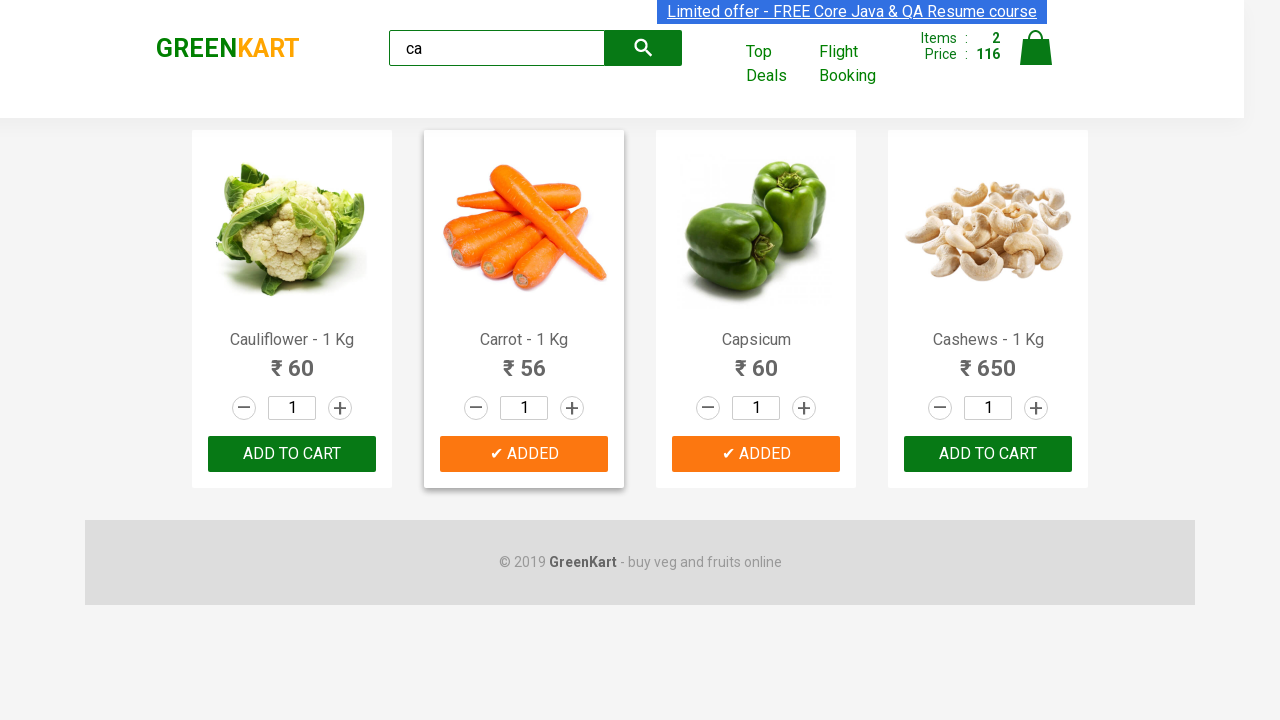

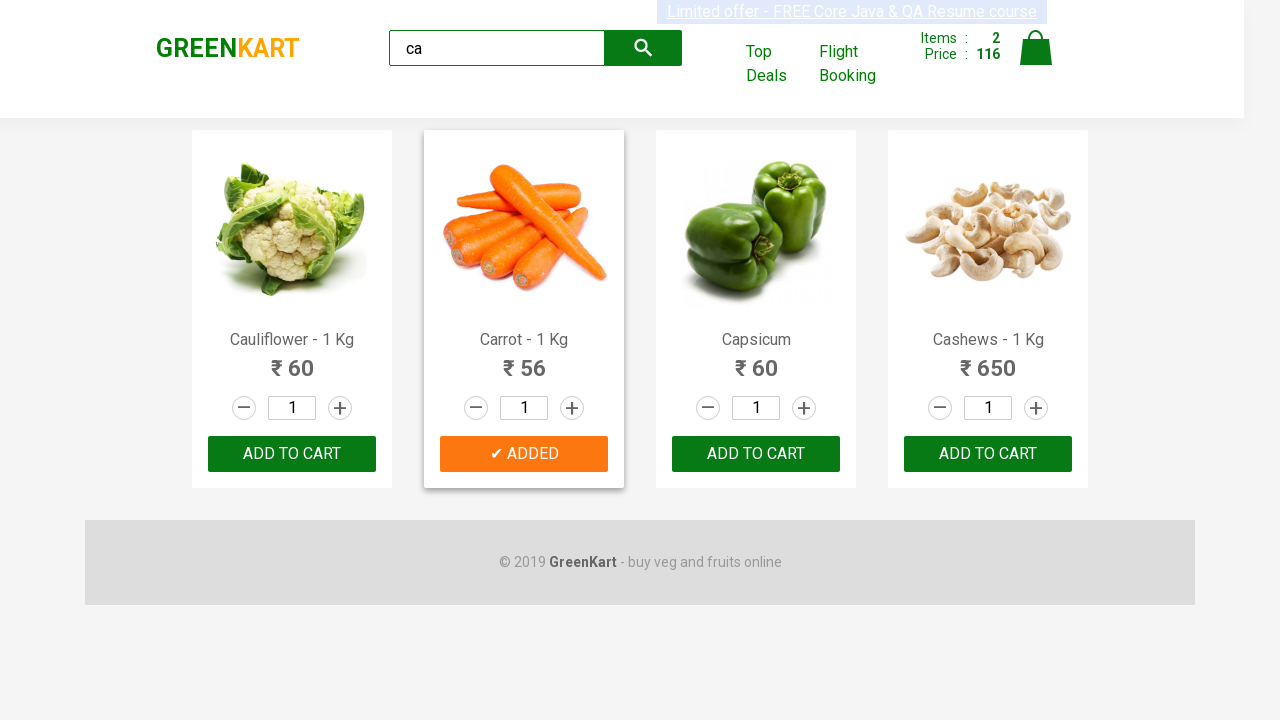